Tests DuckDuckGo search functionality by entering a search query and verifying the page title contains the search term

Starting URL: https://duckduckgo.com/

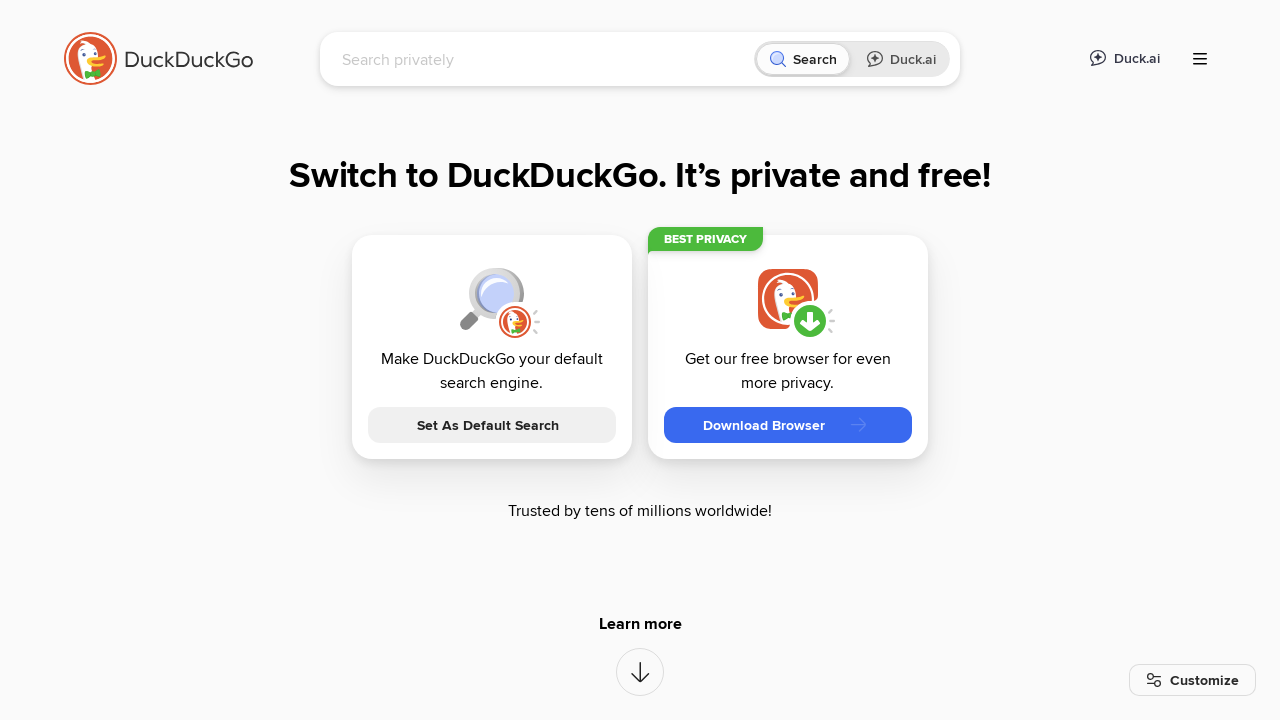

Filled search box with 'Selenium webdriver' on input[name='q']
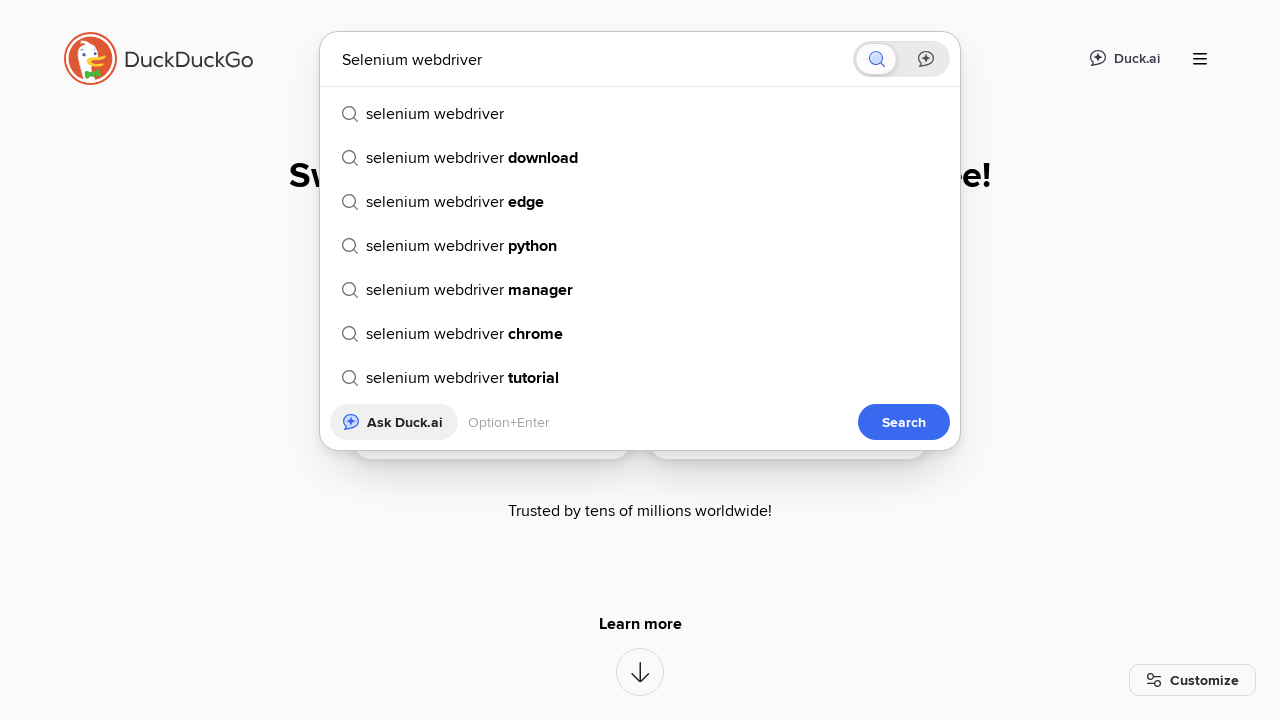

Pressed Enter to submit search query
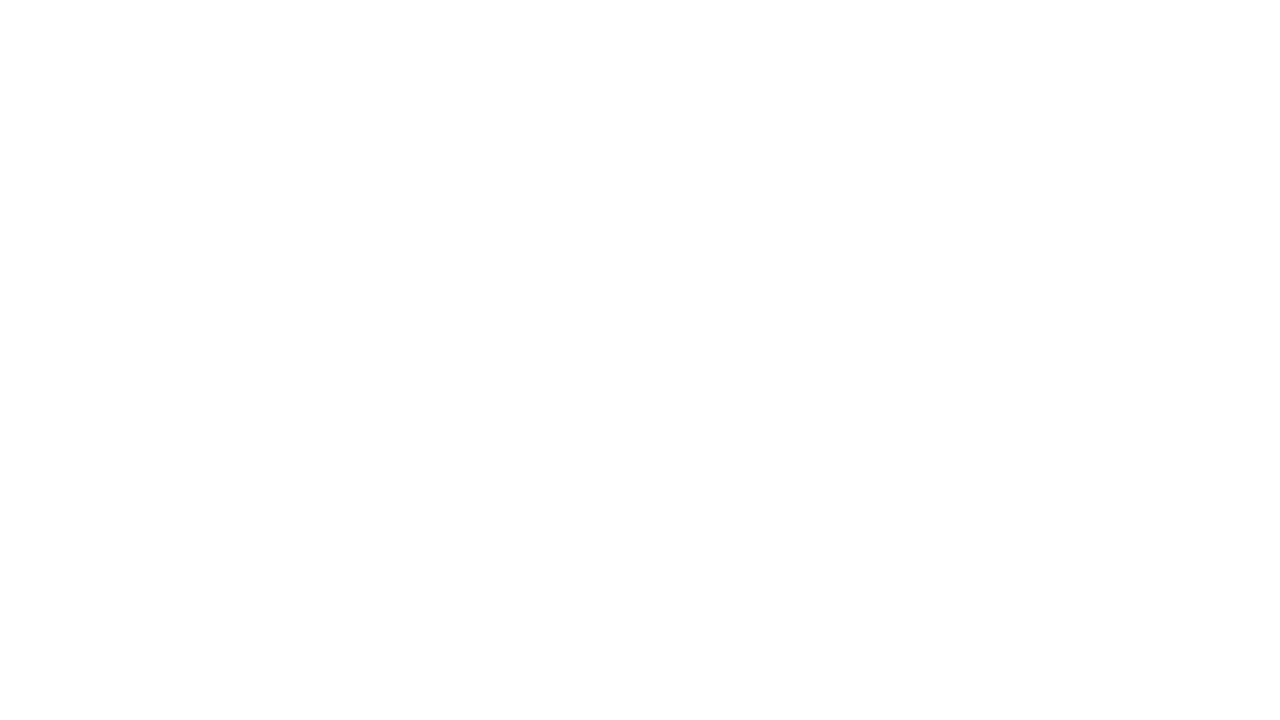

Search results page loaded with title containing 'Selenium webdriver'
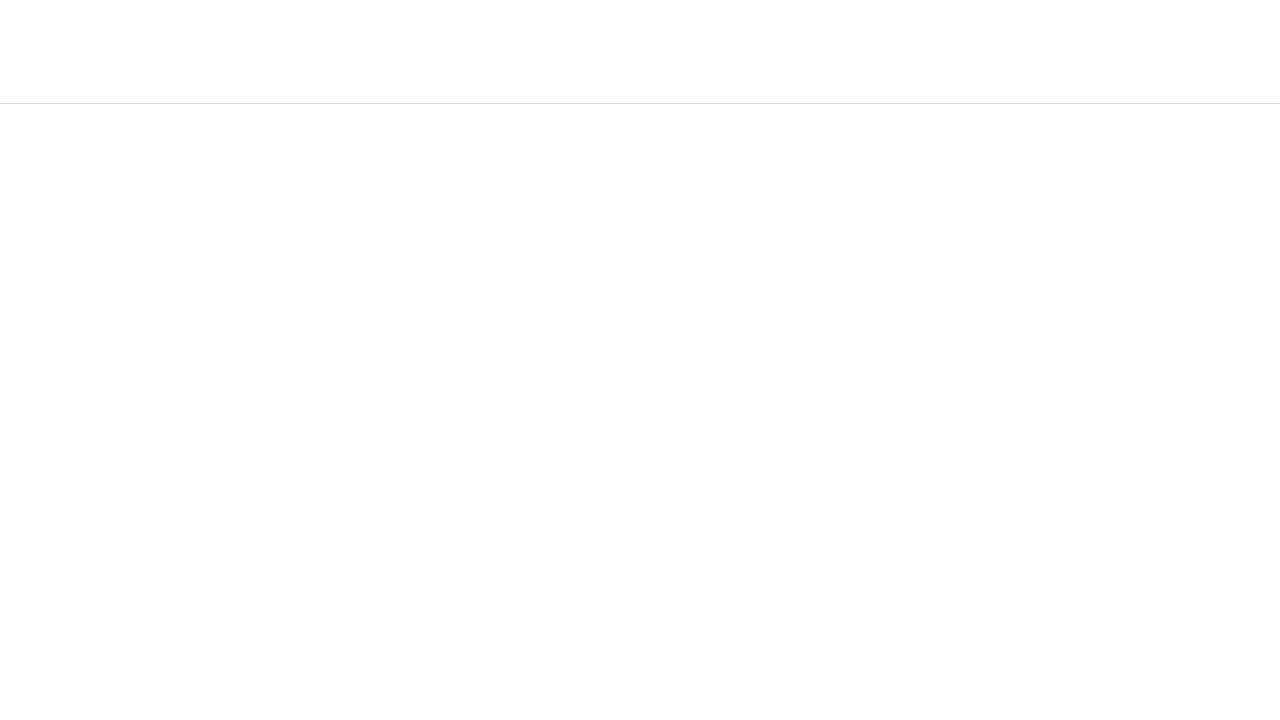

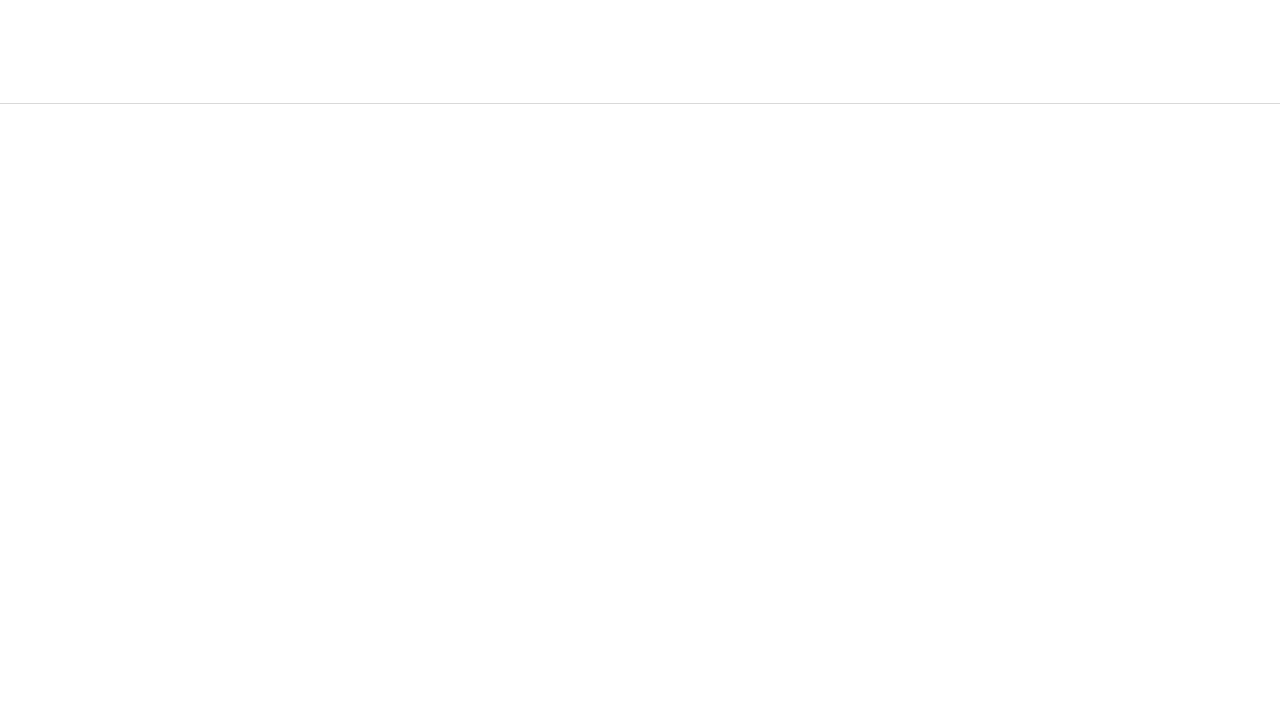